Tests the reset list functionality by clicking the reset list button to restore the original list state

Starting URL: https://uljanovs.github.io/site/tasks/list_of_people_with_jobs.html

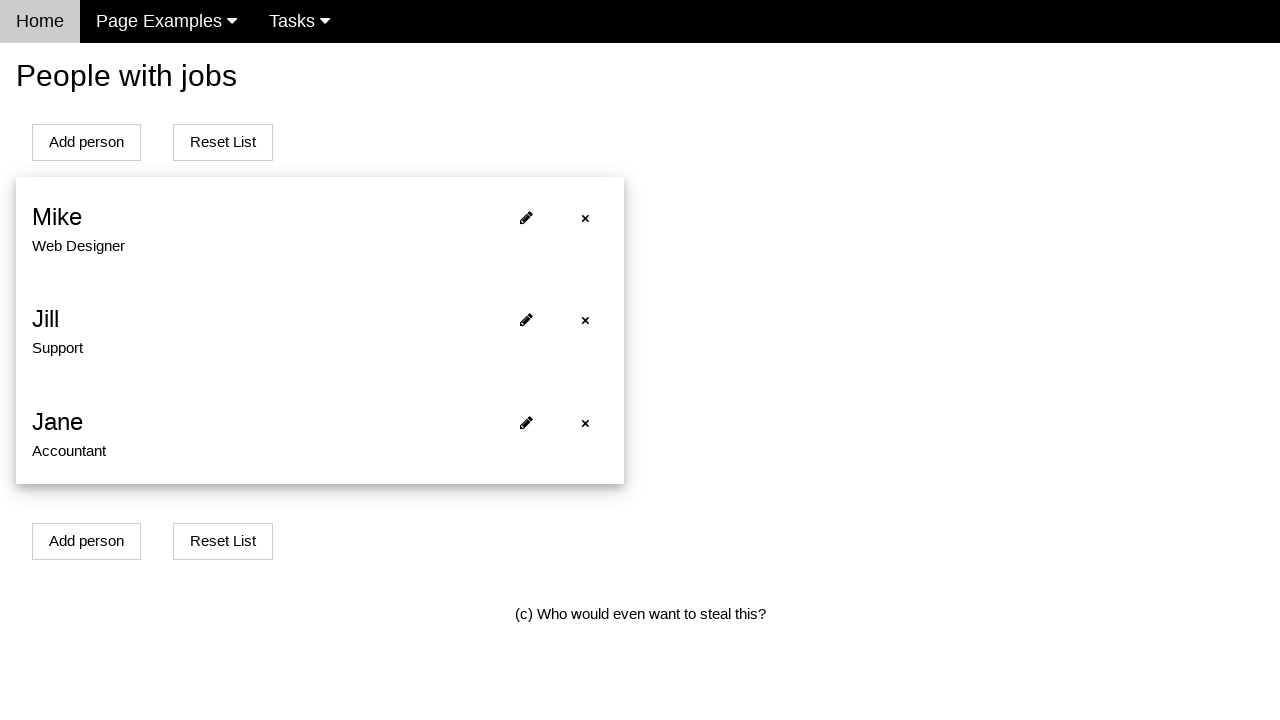

Navigated to the list of people with jobs page
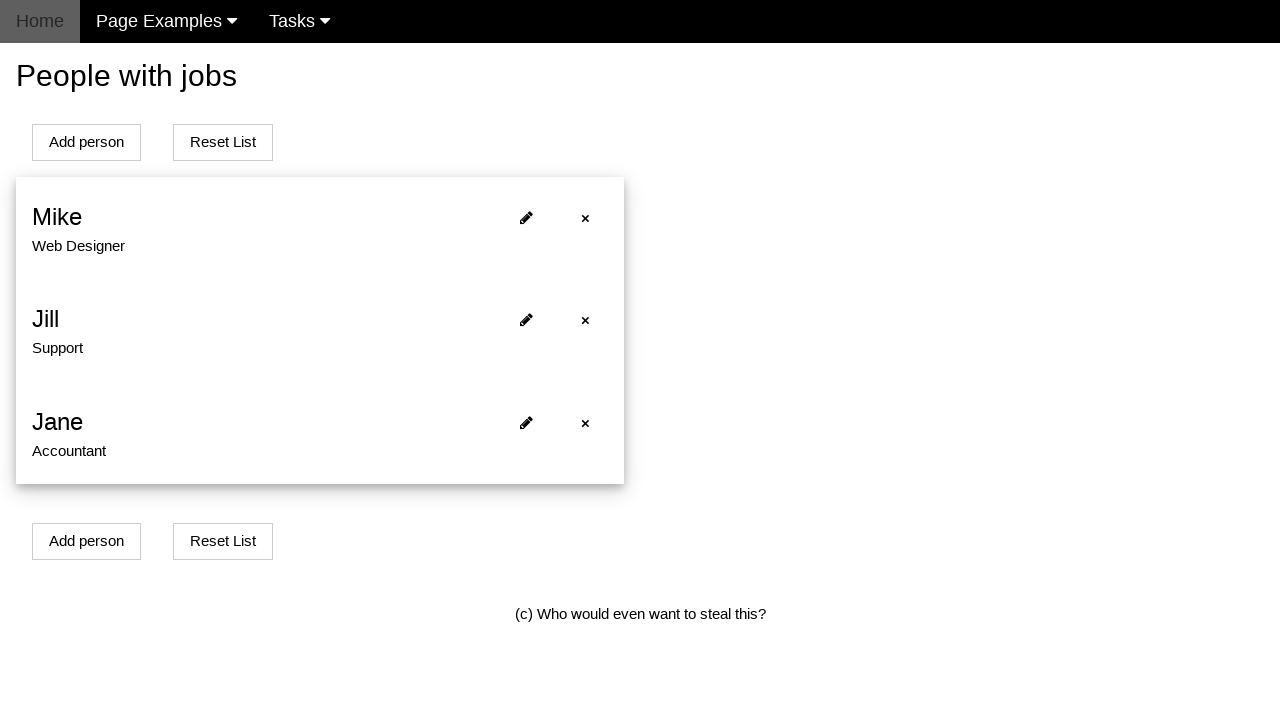

Clicked the Reset List button to restore original list state at (223, 142) on xpath=//*[.='Reset List'][1]
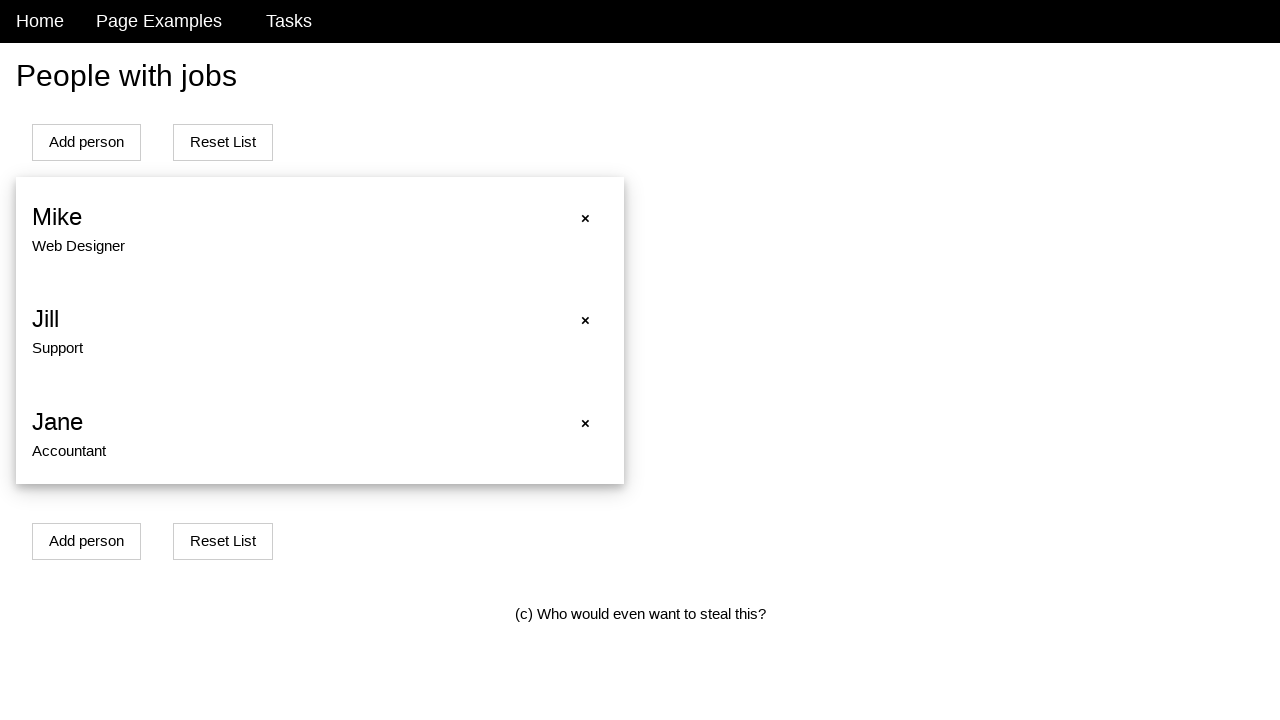

Waited for reset operation to complete
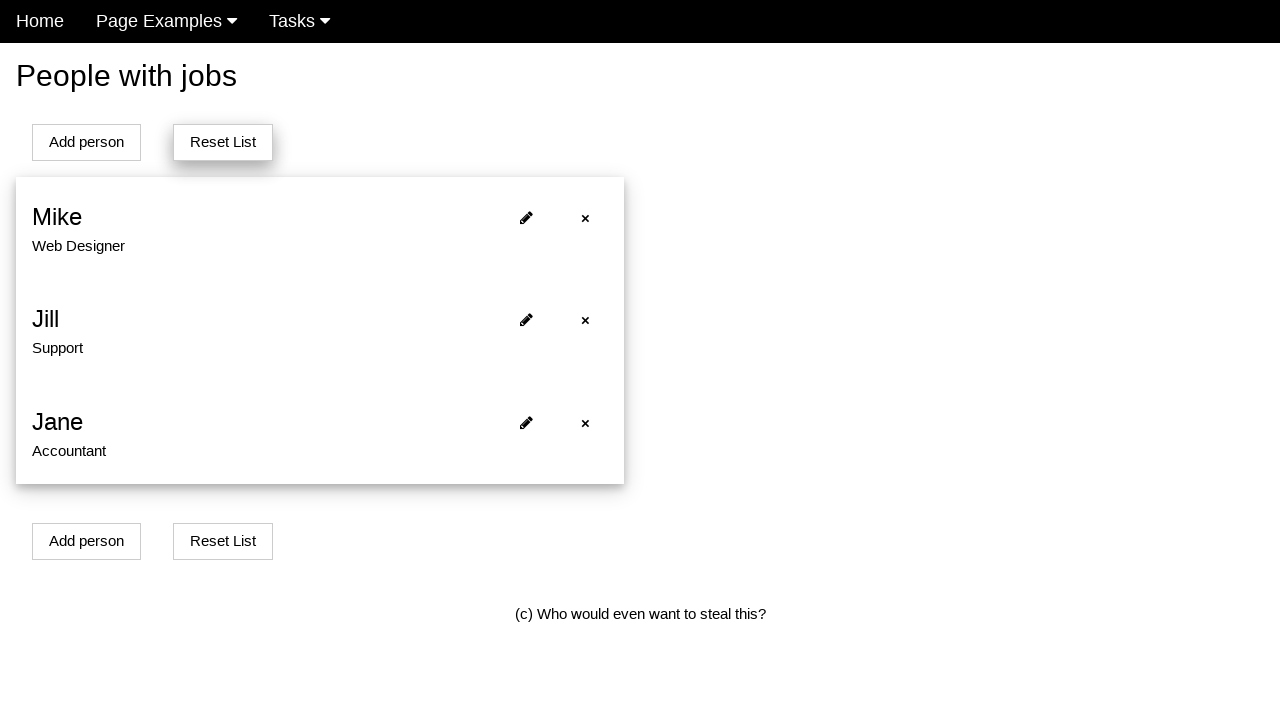

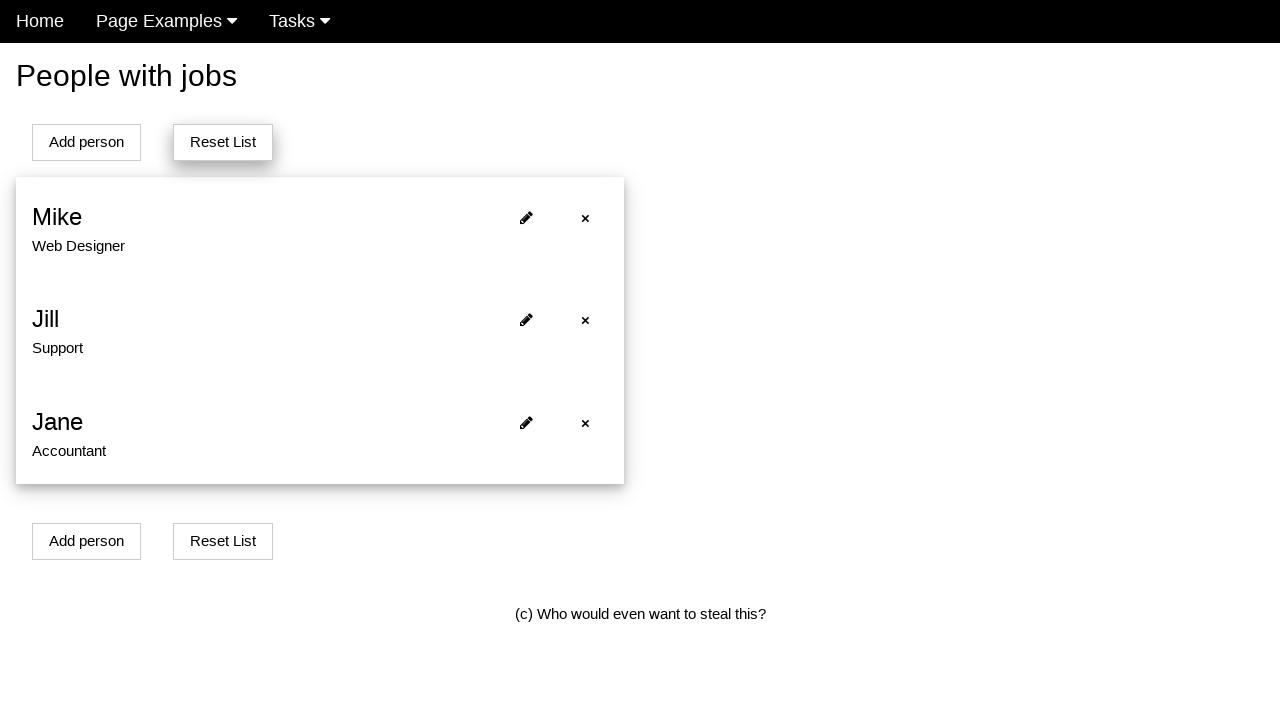